Navigates to a blog page and demonstrates implicit wait functionality by setting a timeout

Starting URL: http://qaautomated.blogspot.in

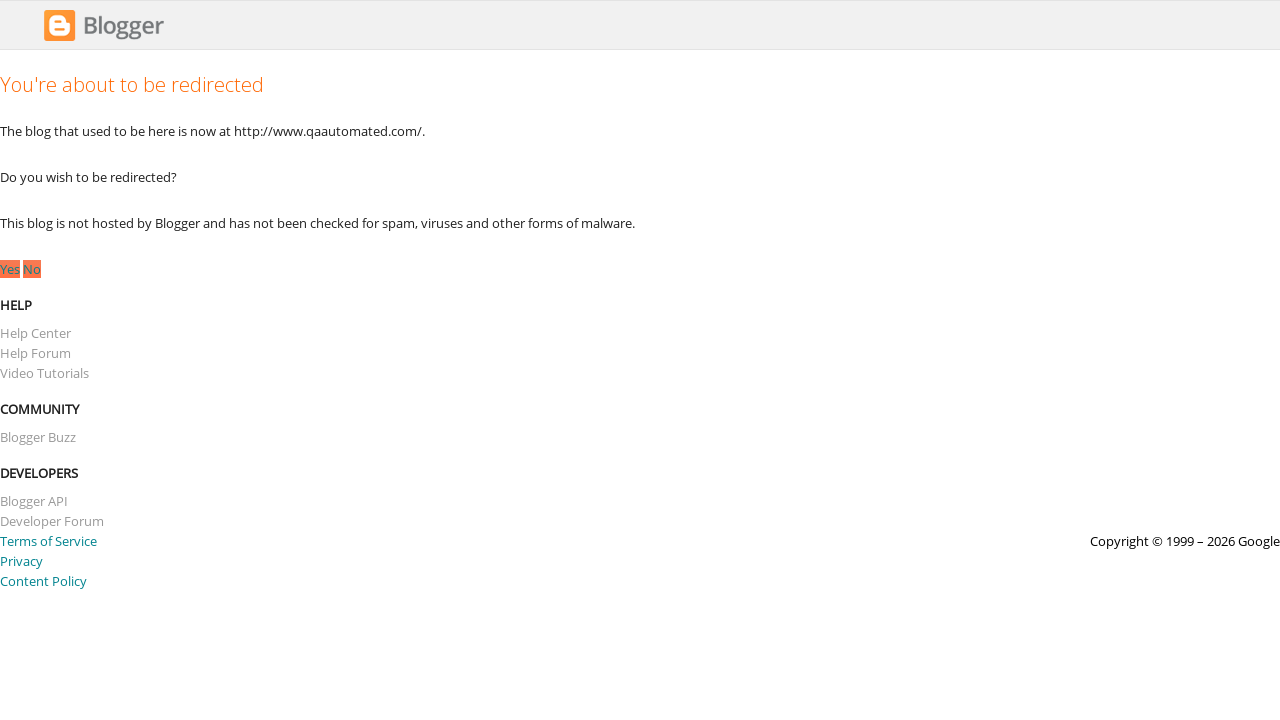

Retrieved page title
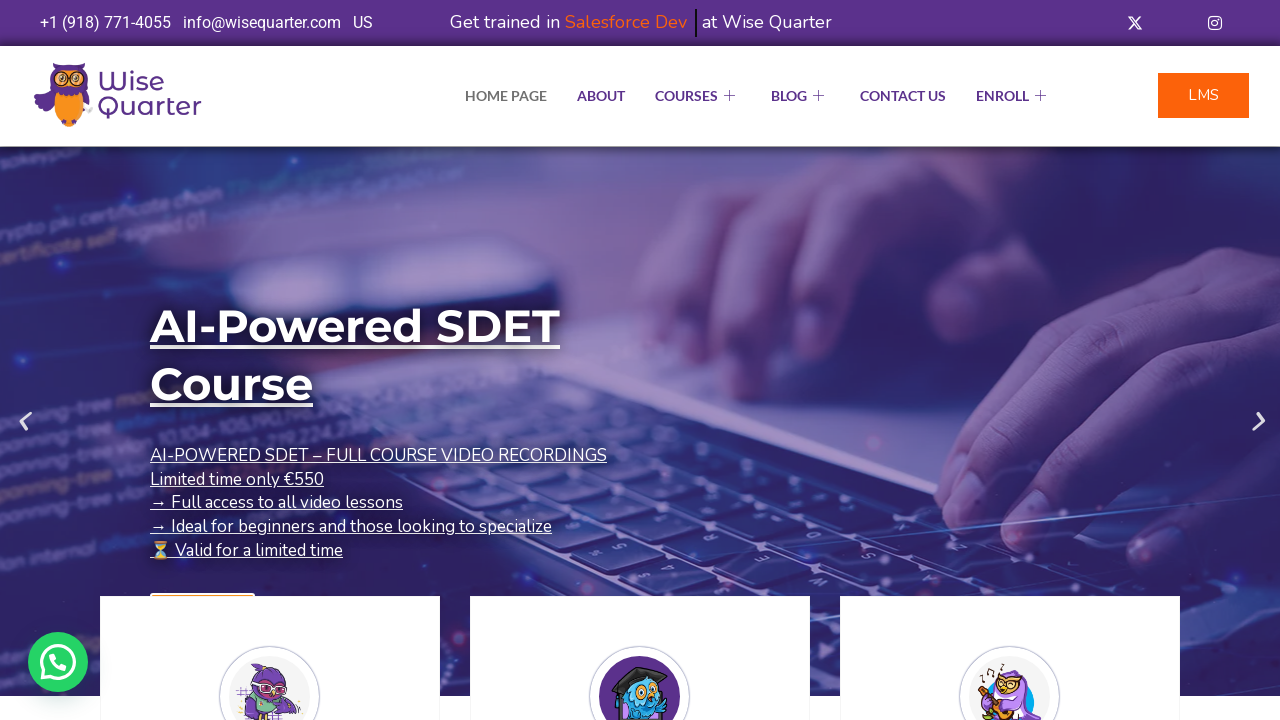

Verified page title contains 'Wise Quarter'
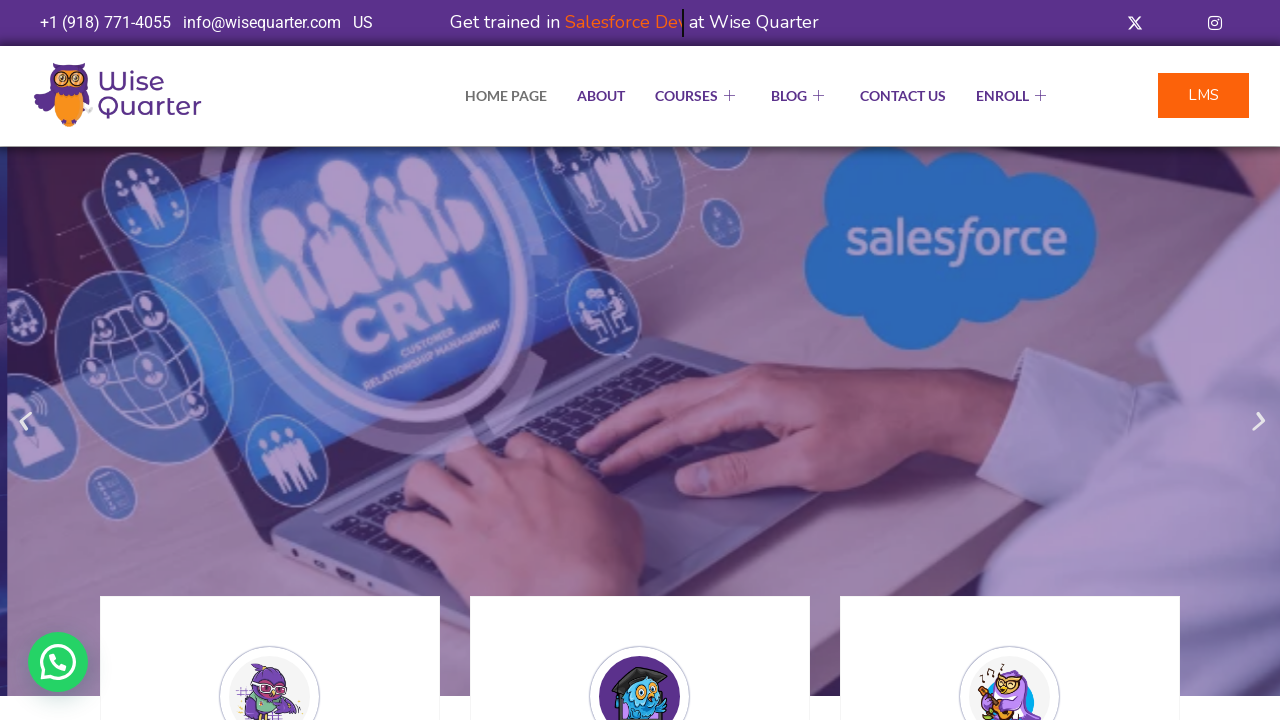

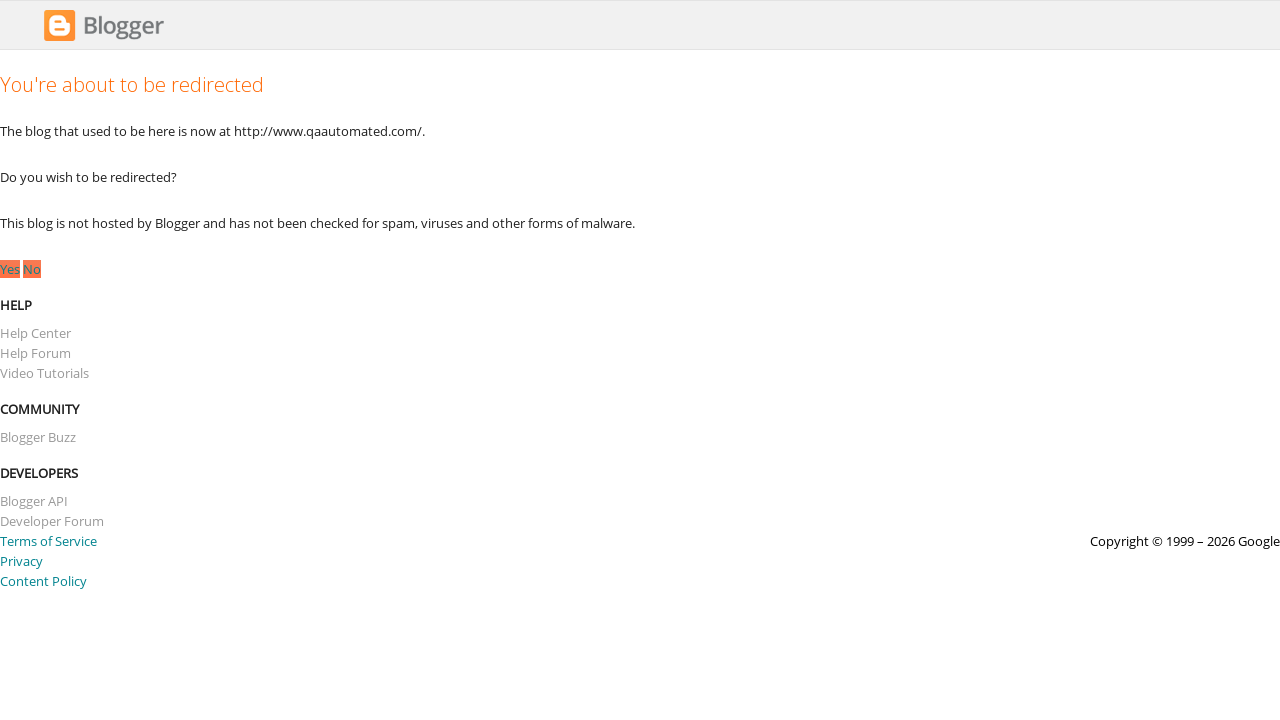